Tests JavaScript info alert by clicking a button to trigger an alert, accepting it, and clicking the button again

Starting URL: http://the-internet.herokuapp.com/javascript_alerts

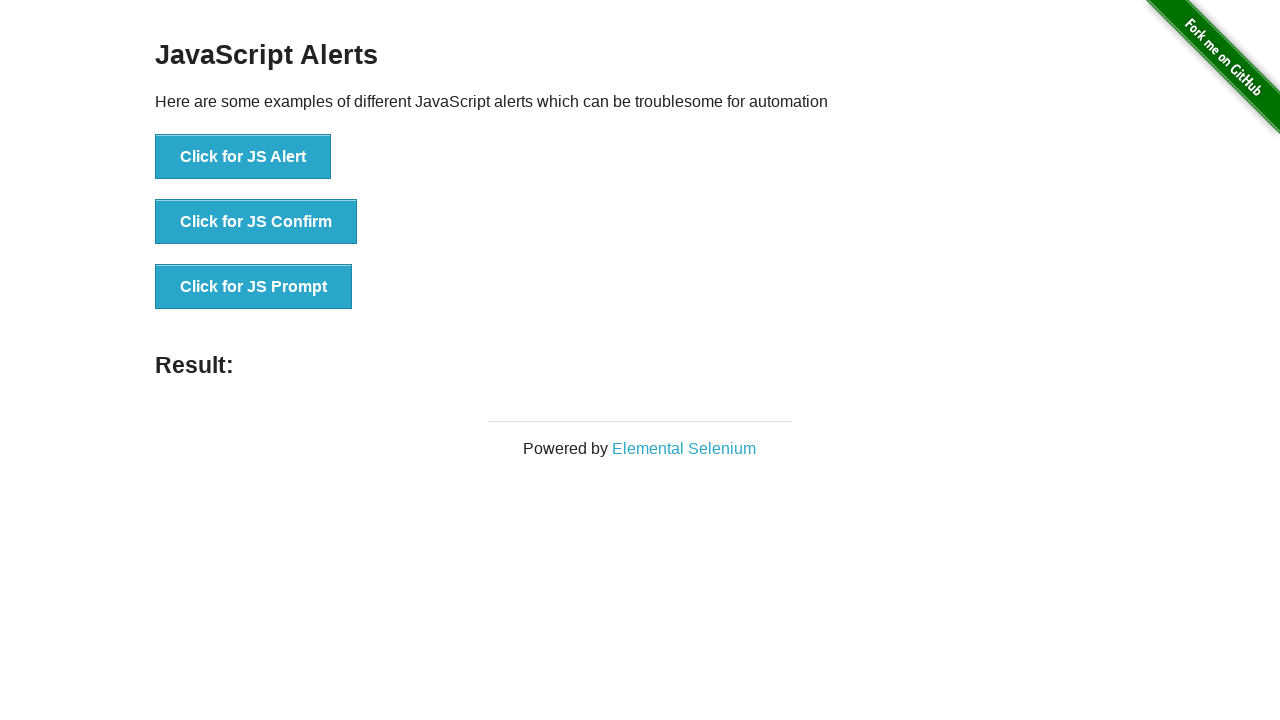

Clicked button to trigger JavaScript info alert at (243, 157) on xpath=//button[text() = 'Click for JS Alert']
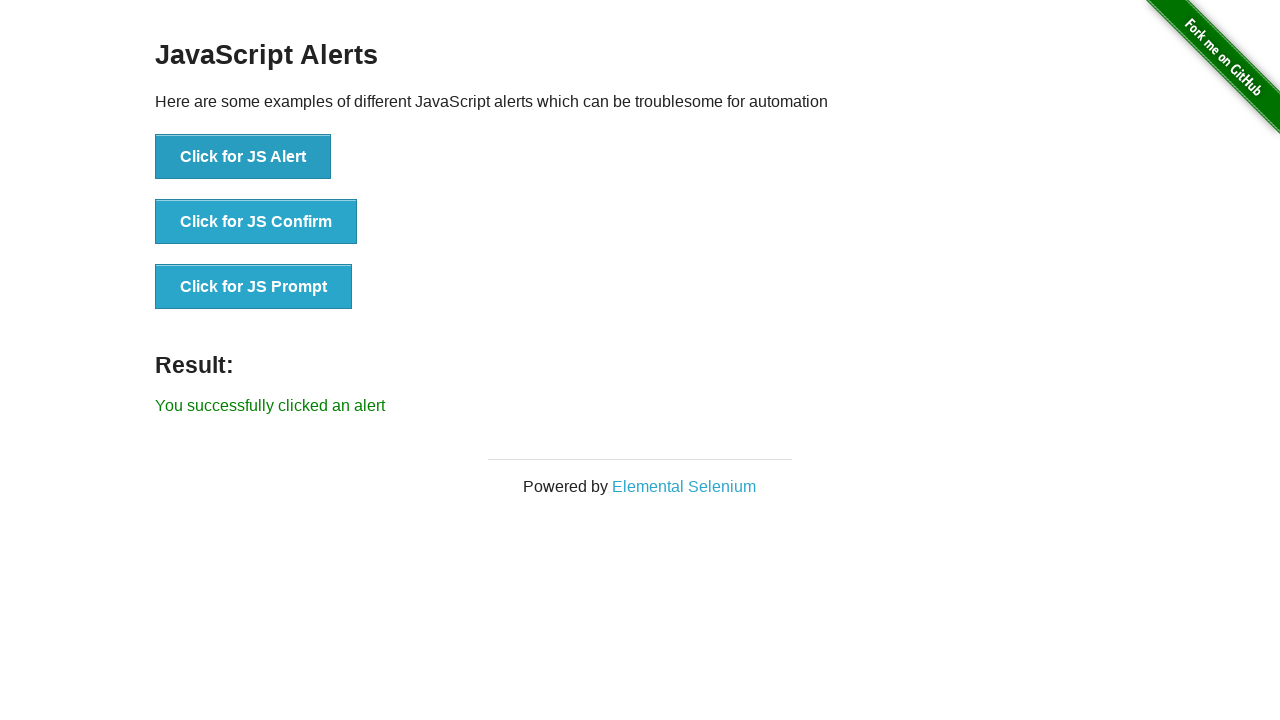

Set up dialog handler to accept alerts
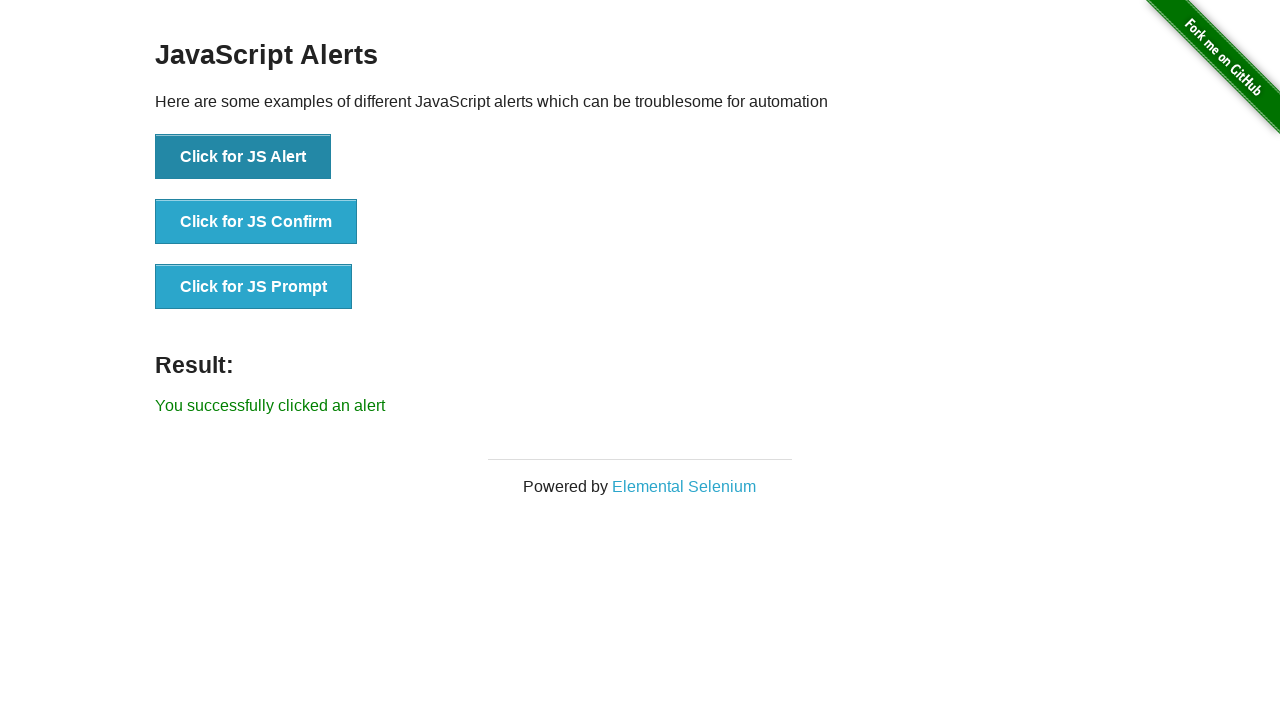

Clicked button again to trigger another JavaScript info alert at (243, 157) on xpath=//button[text() = 'Click for JS Alert']
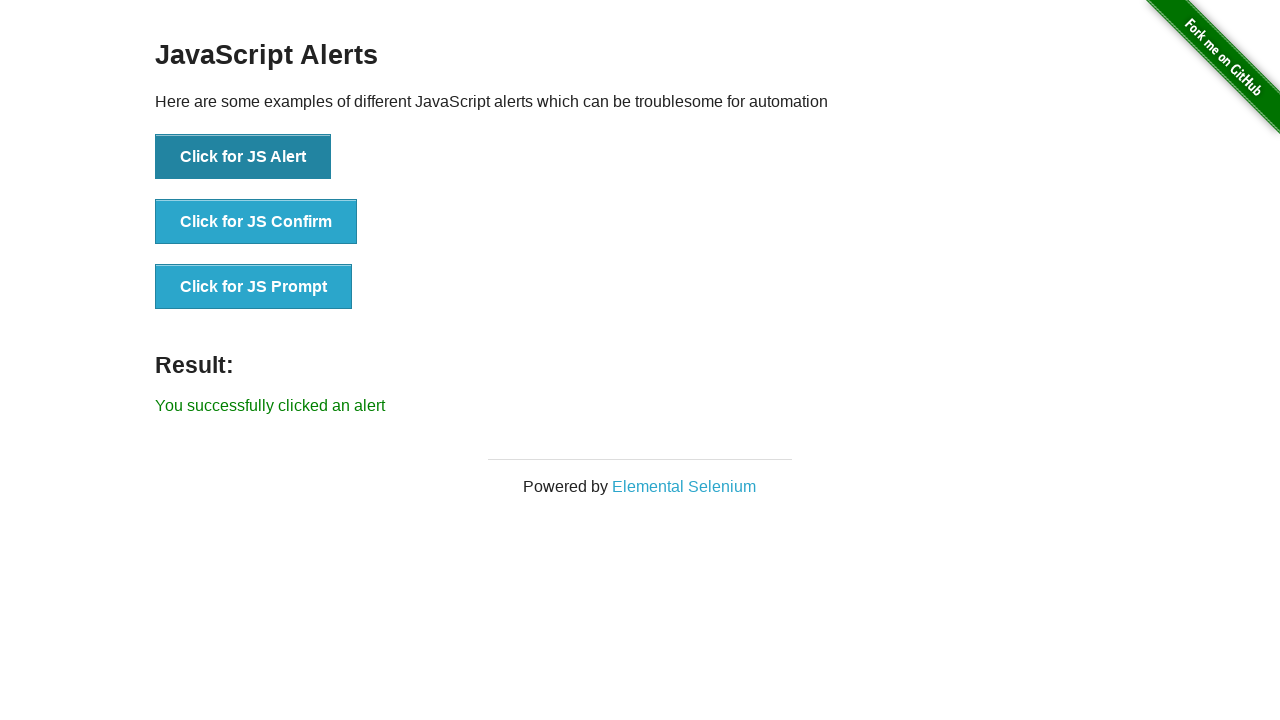

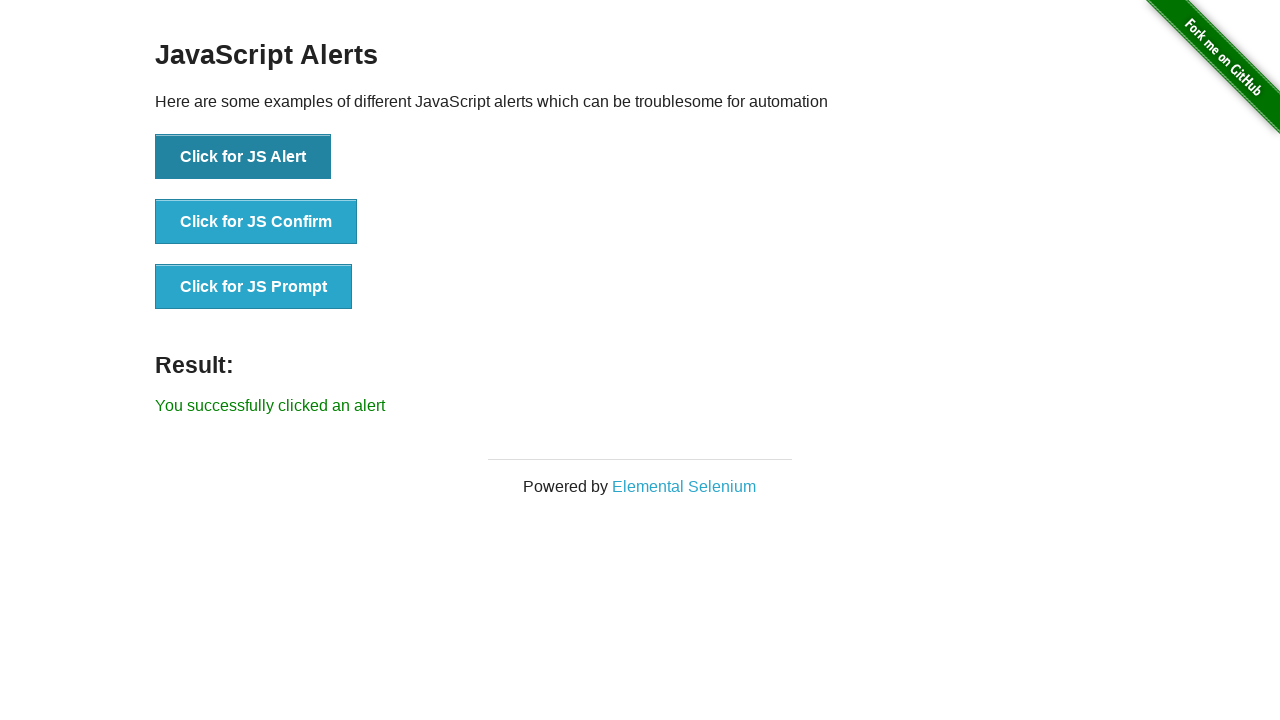